Tests radio button functionality by counting radio buttons on the page and checking the male gender radio button

Starting URL: https://testautomationpractice.blogspot.com/

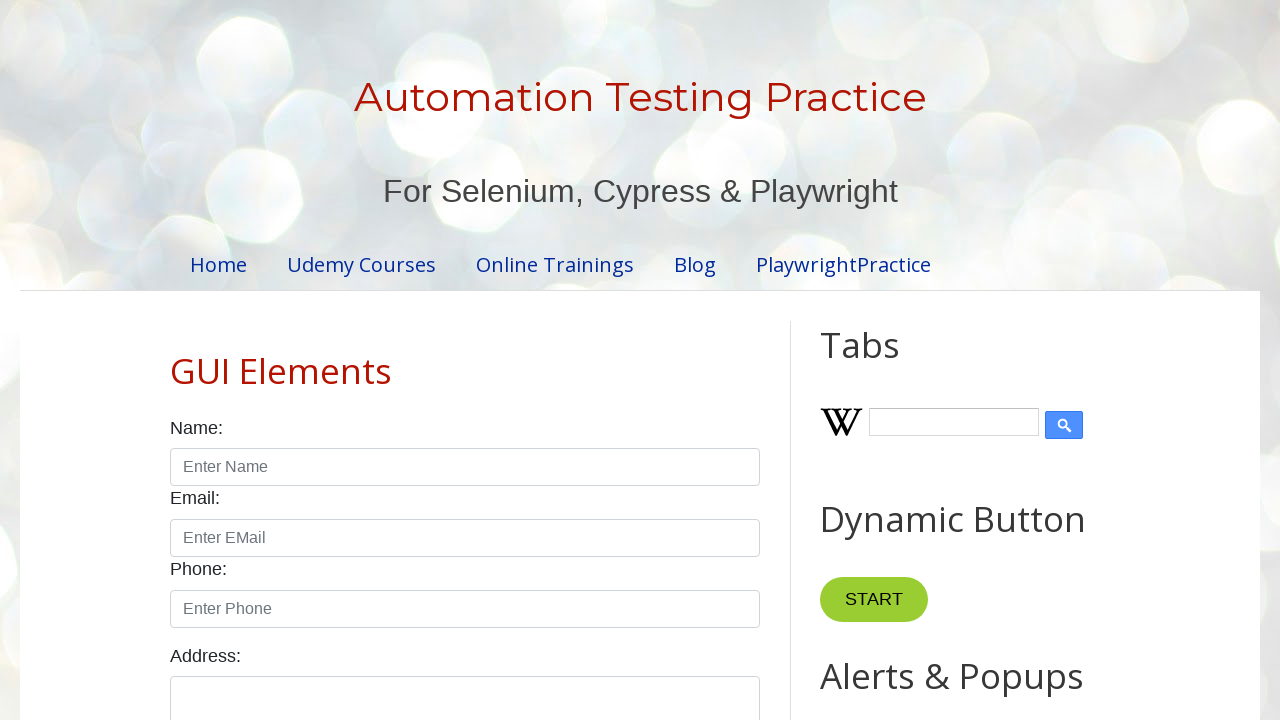

Checked the male gender radio button at (176, 360) on #male
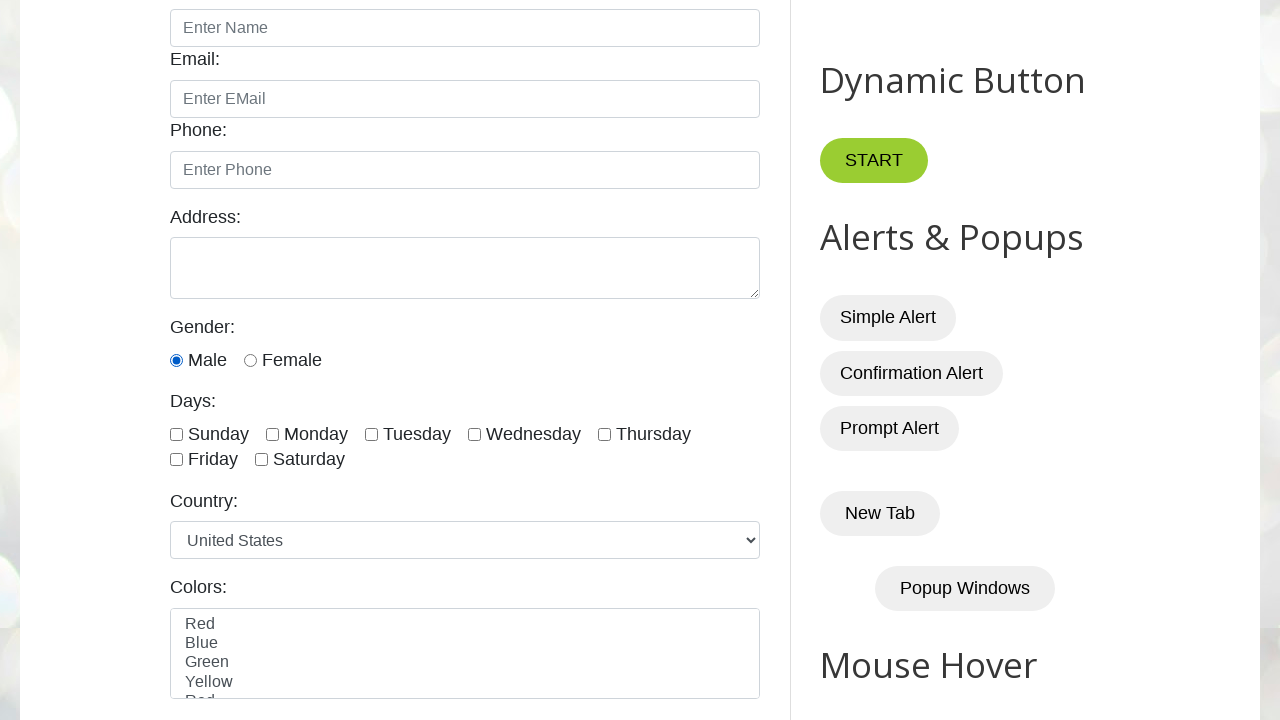

Verified that the male radio button is checked
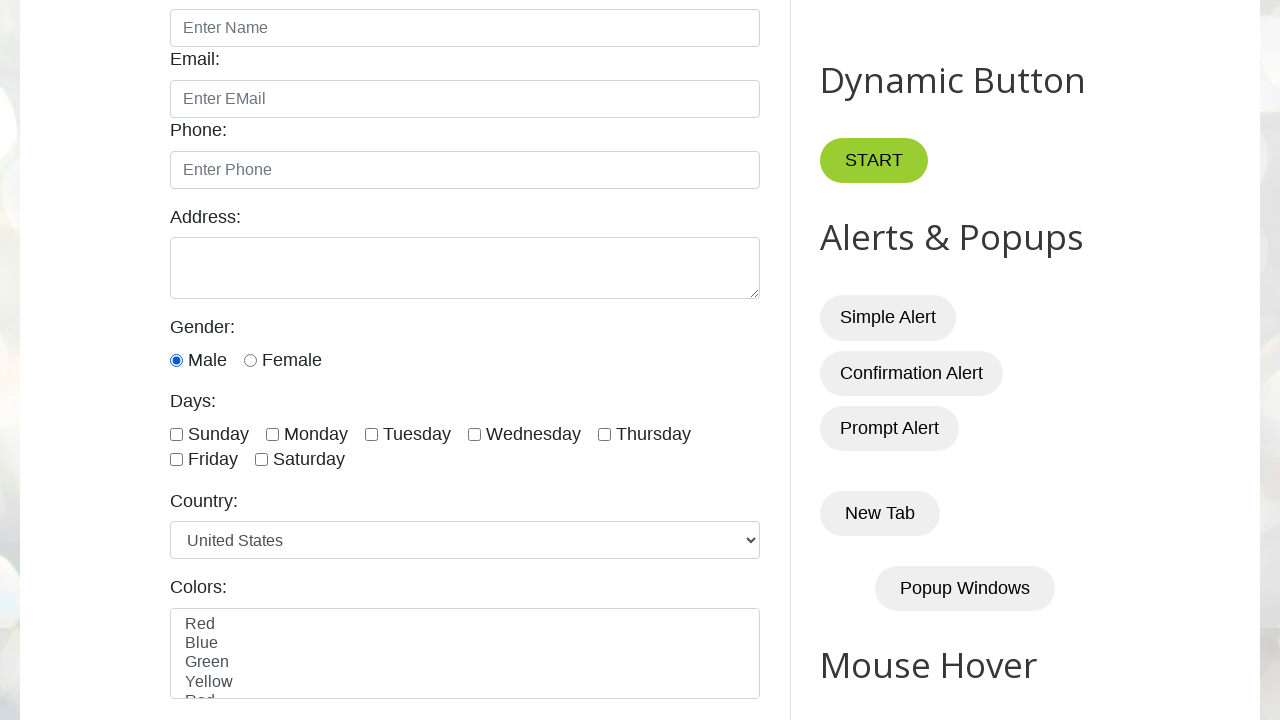

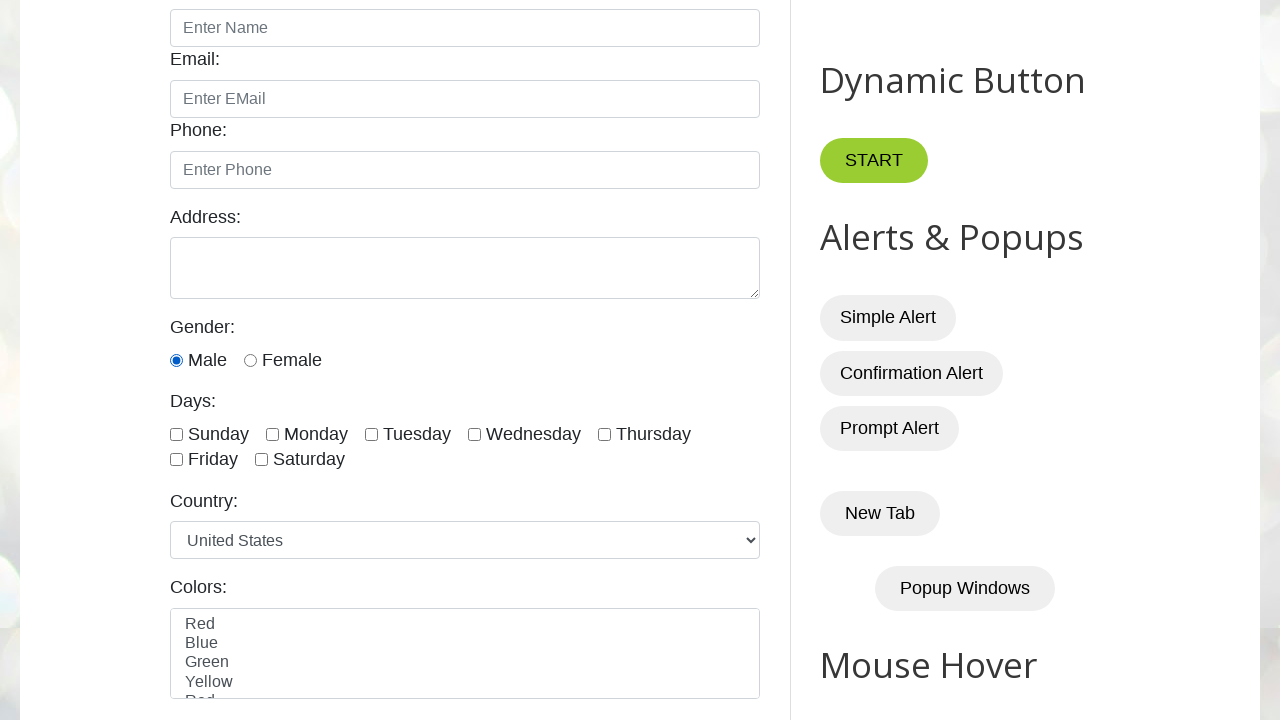